Sets a specific viewport size and navigates to the DemoQA links page to test viewport configuration

Starting URL: https://demoqa.com/links

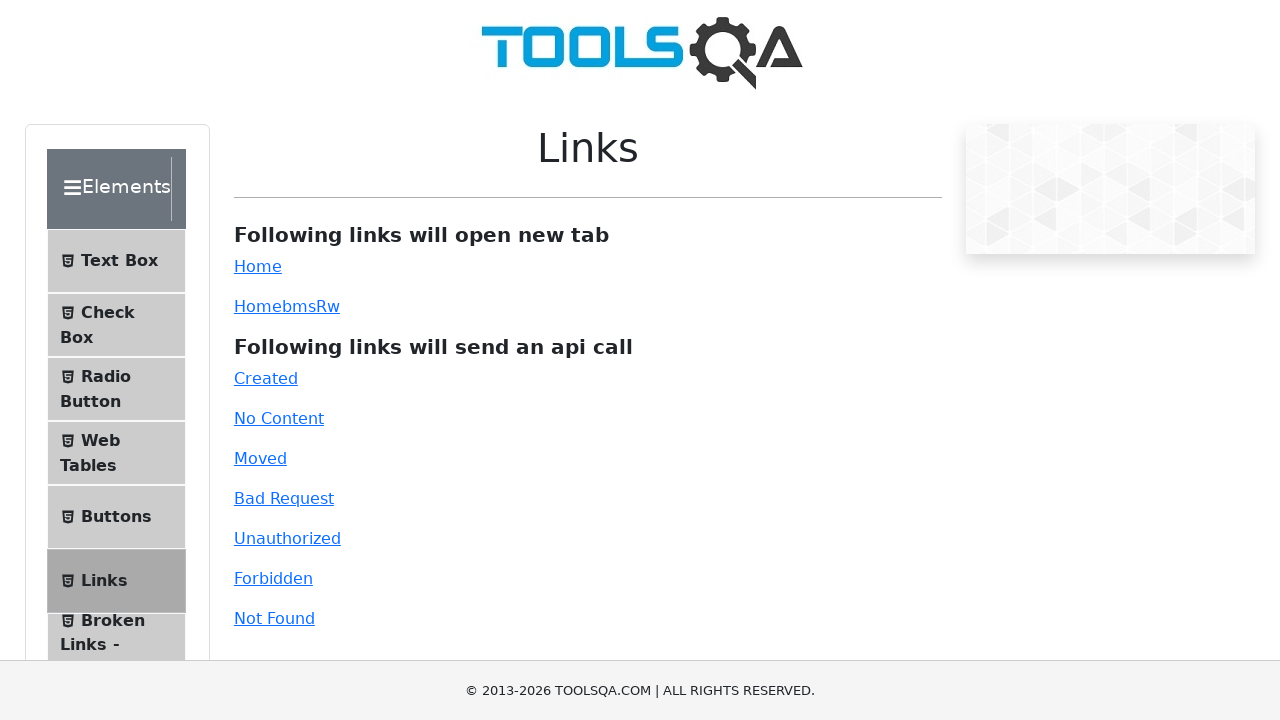

Set viewport size to 1920x1080
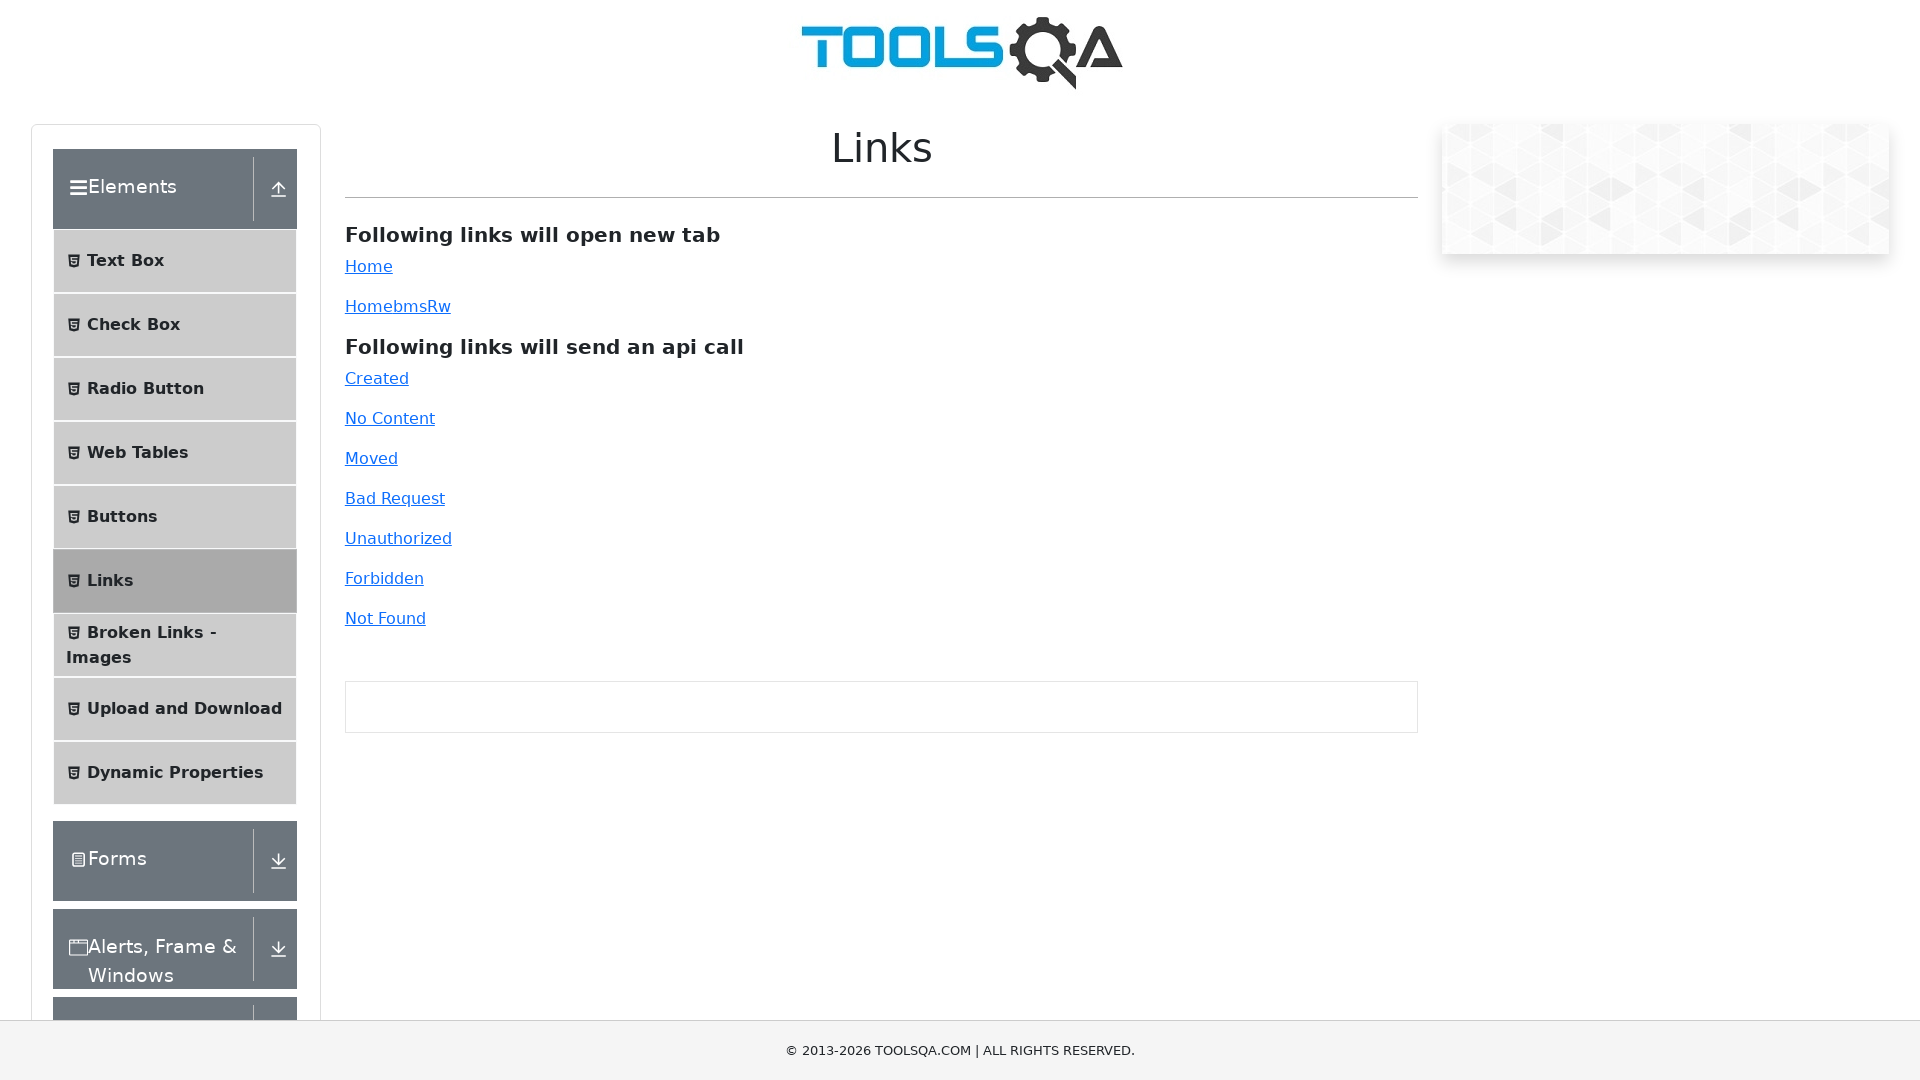

Navigated to DemoQA links page
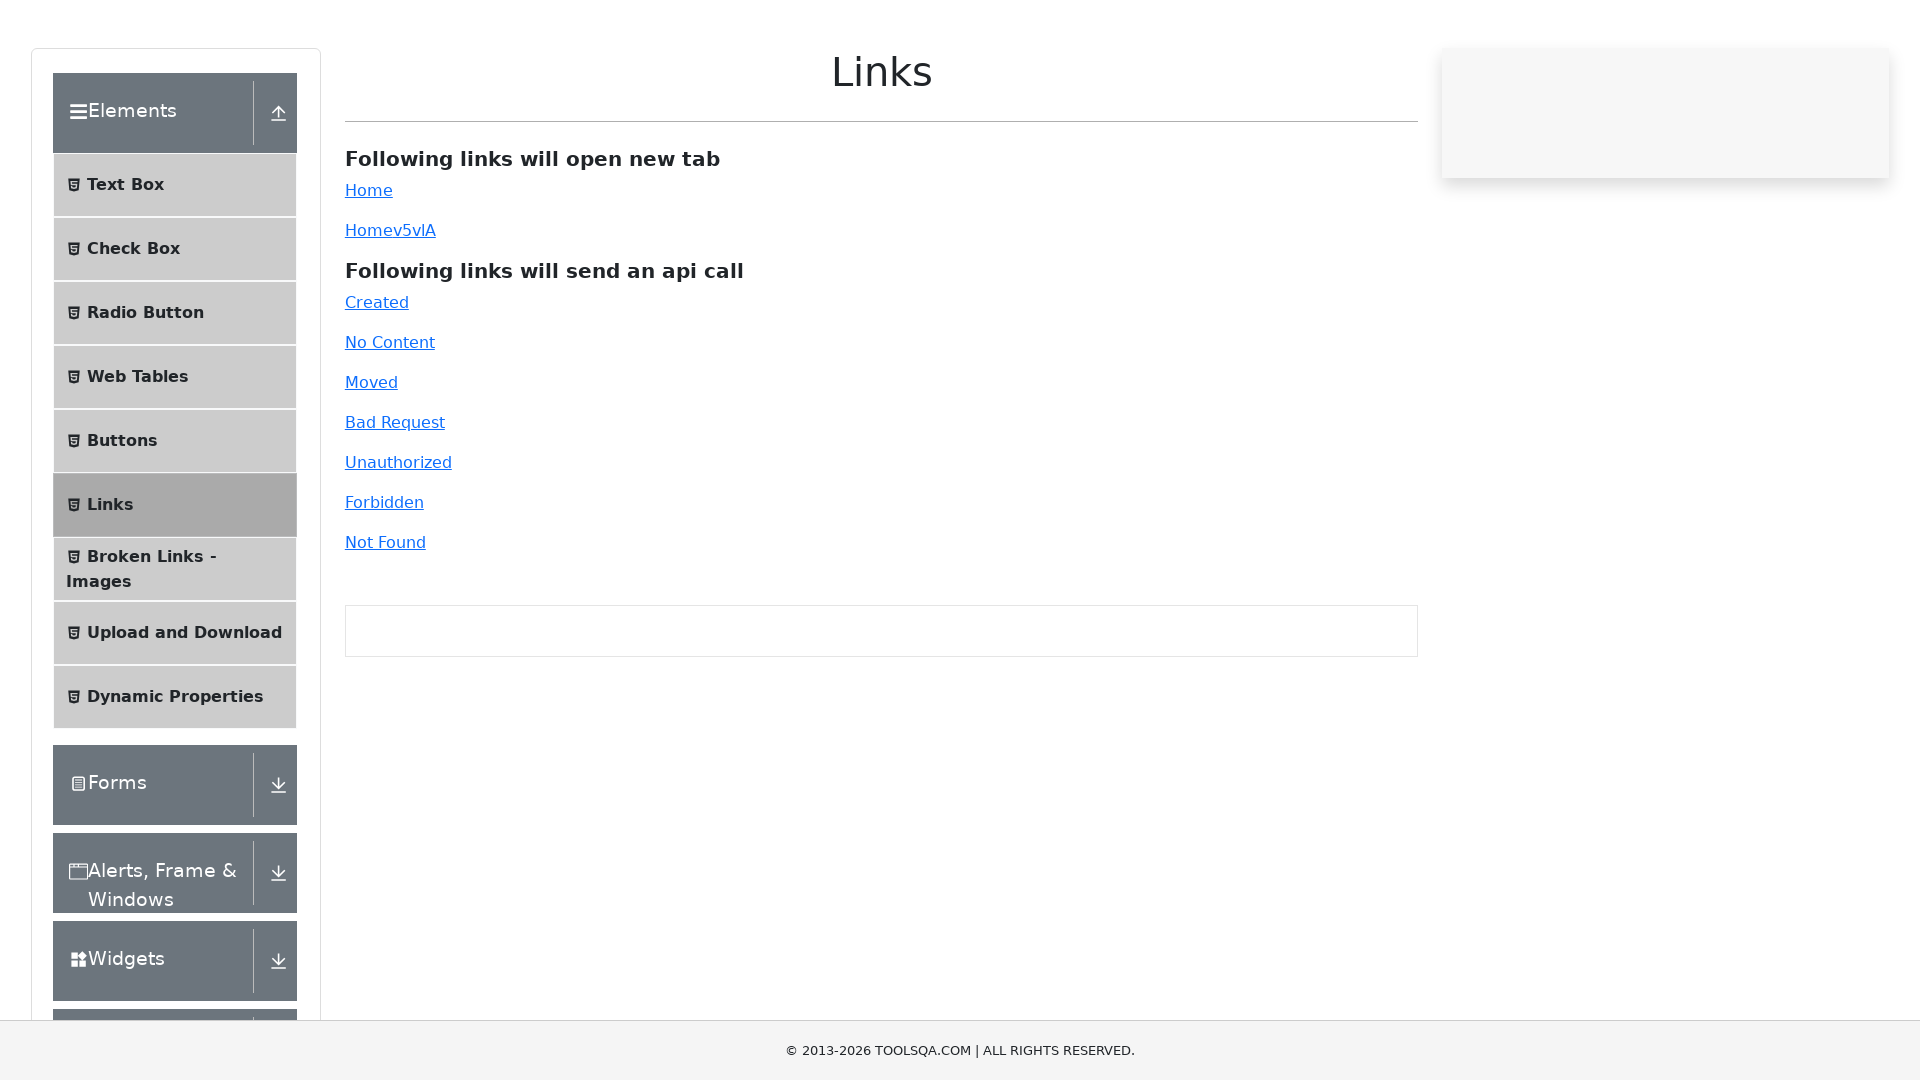

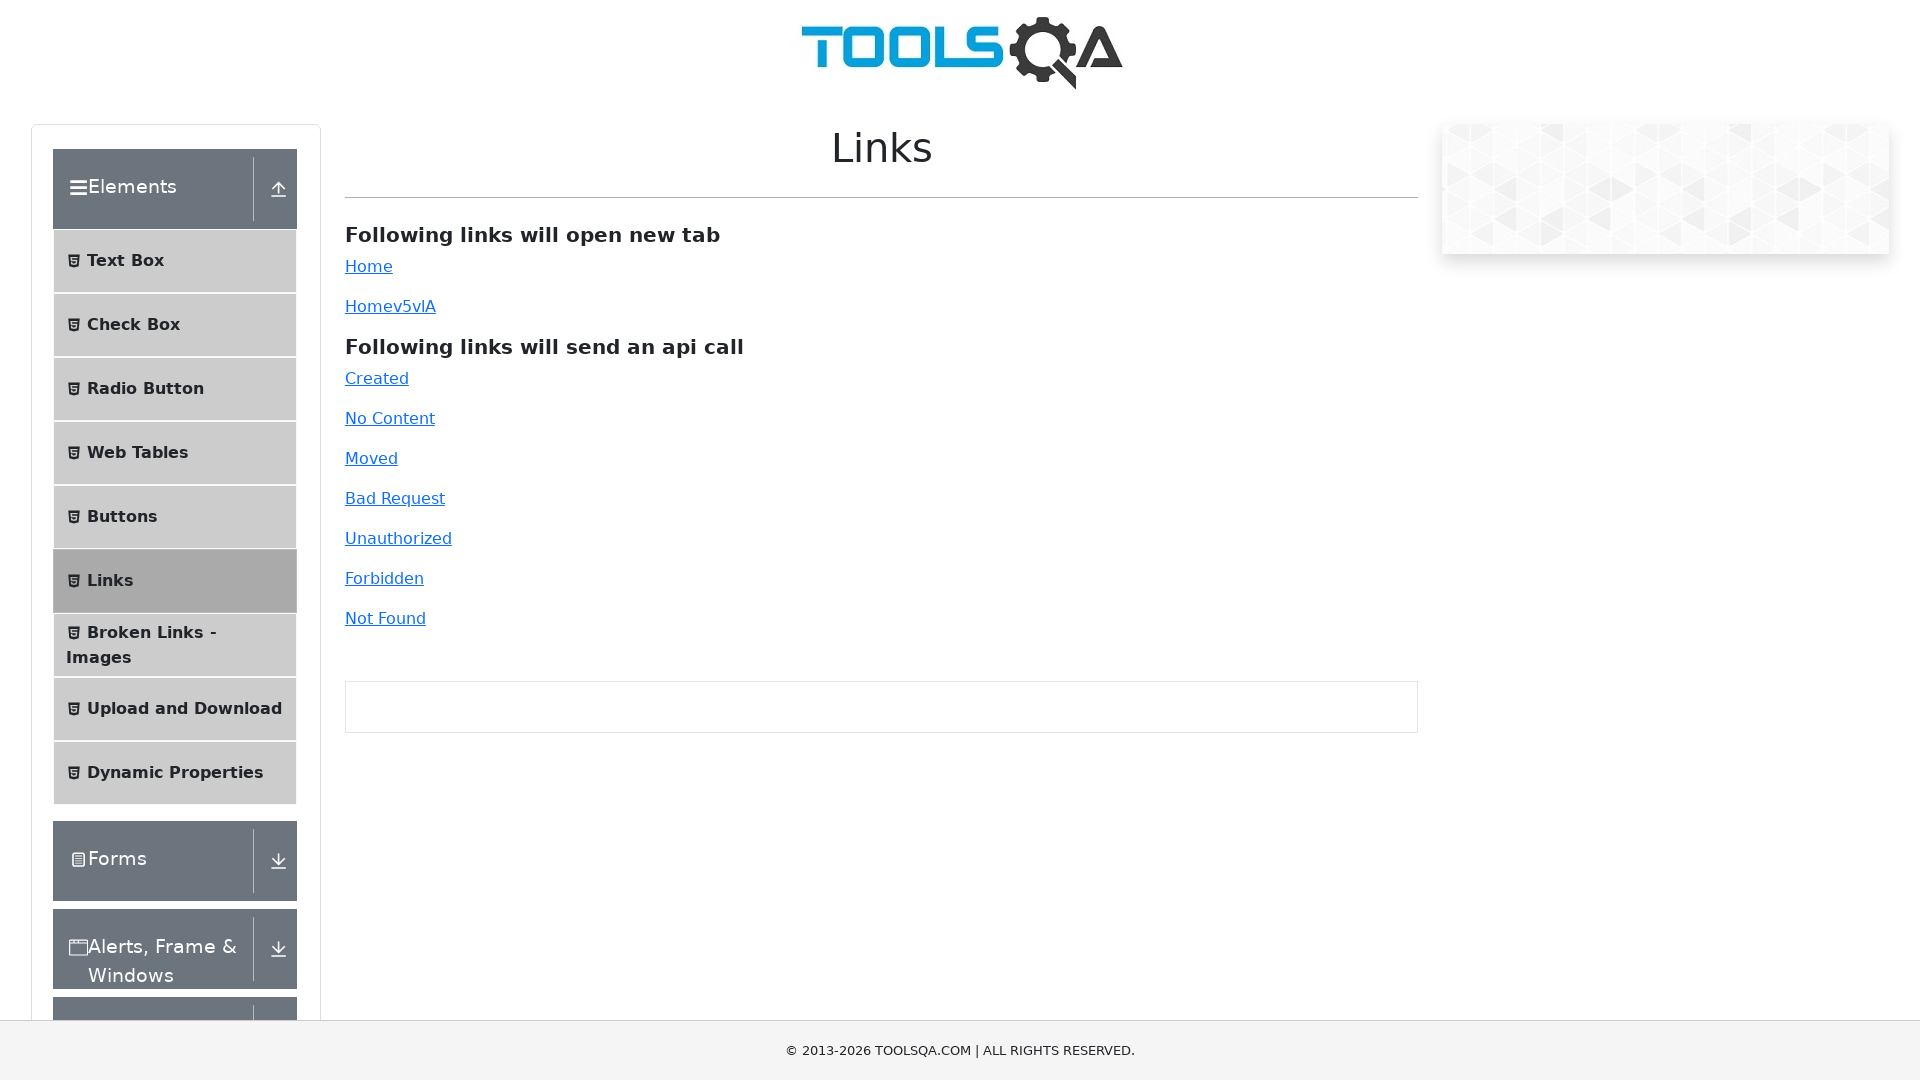